Tests drag and drop using low-level mouse actions (click and hold, move, release) and verifies the elements swap positions

Starting URL: https://the-internet.herokuapp.com/drag_and_drop

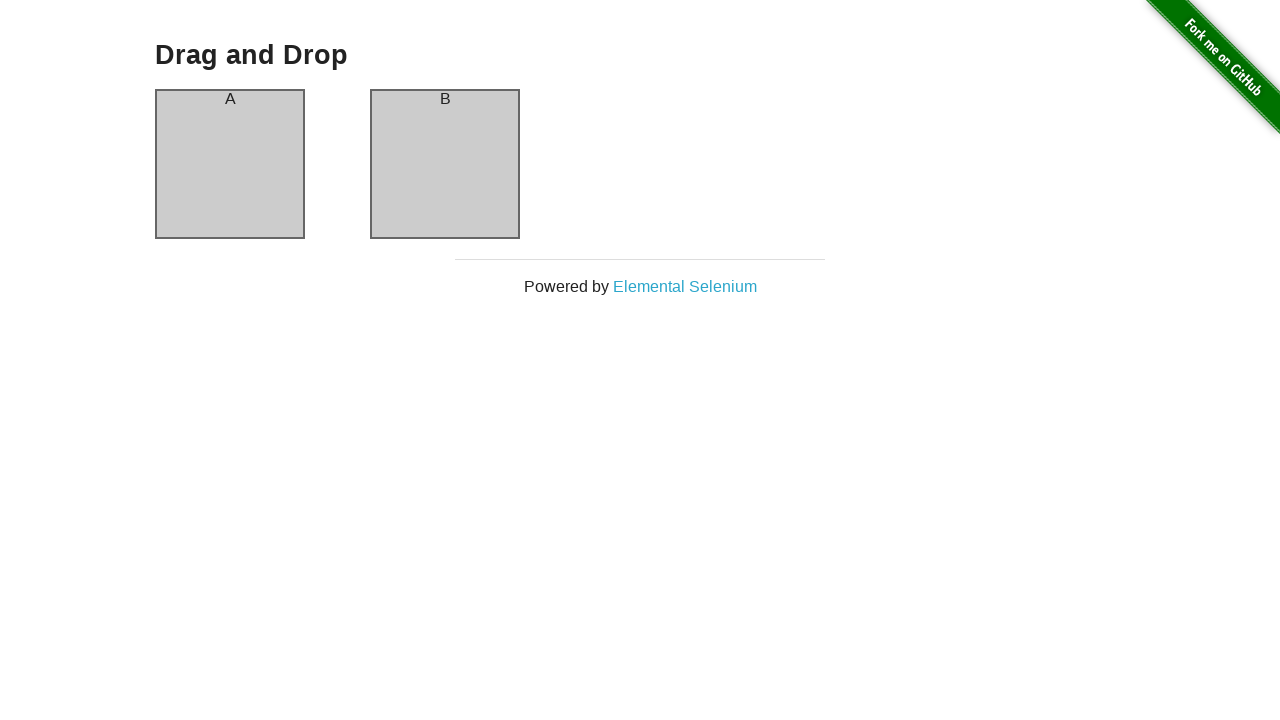

Located source column A element
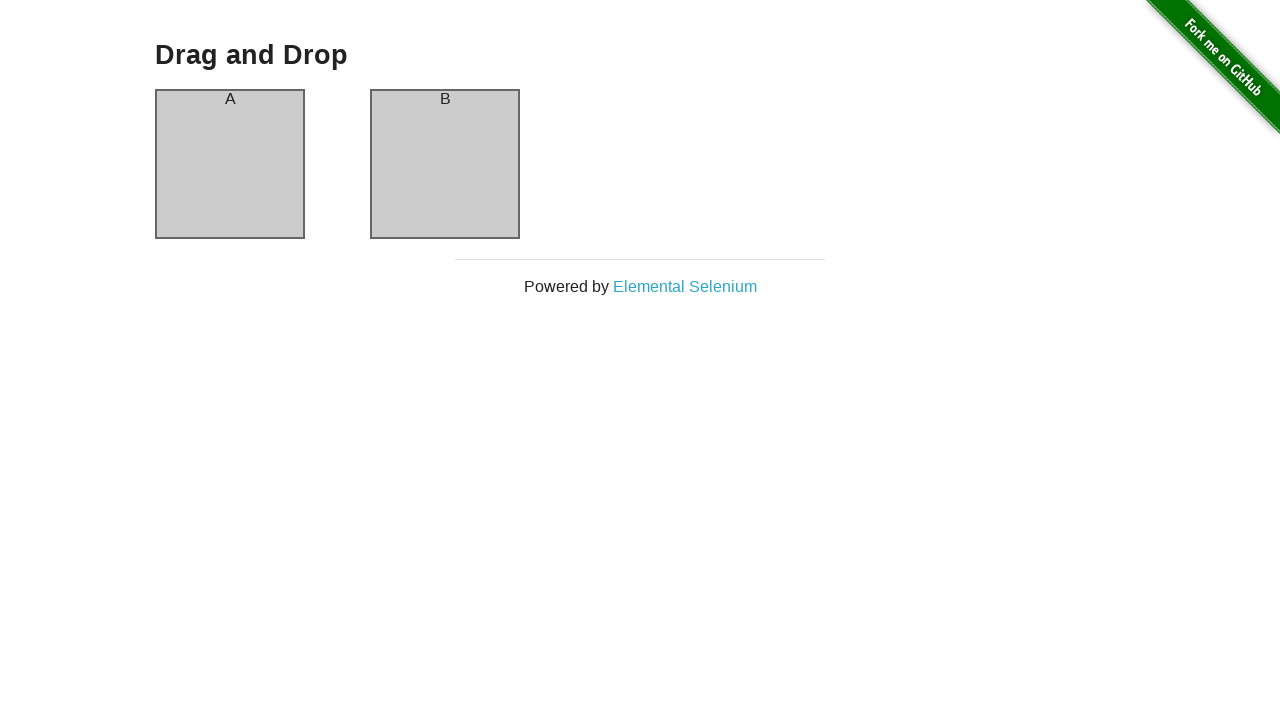

Located target column B element
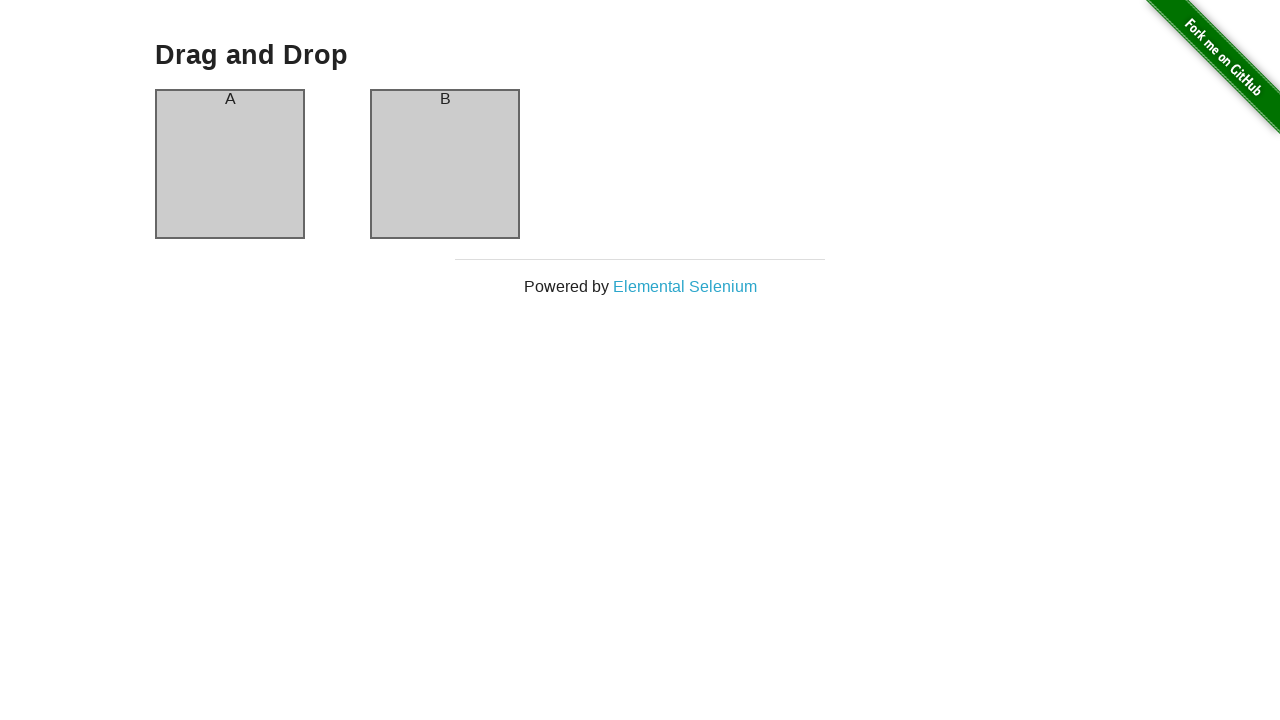

Retrieved bounding box for source column A
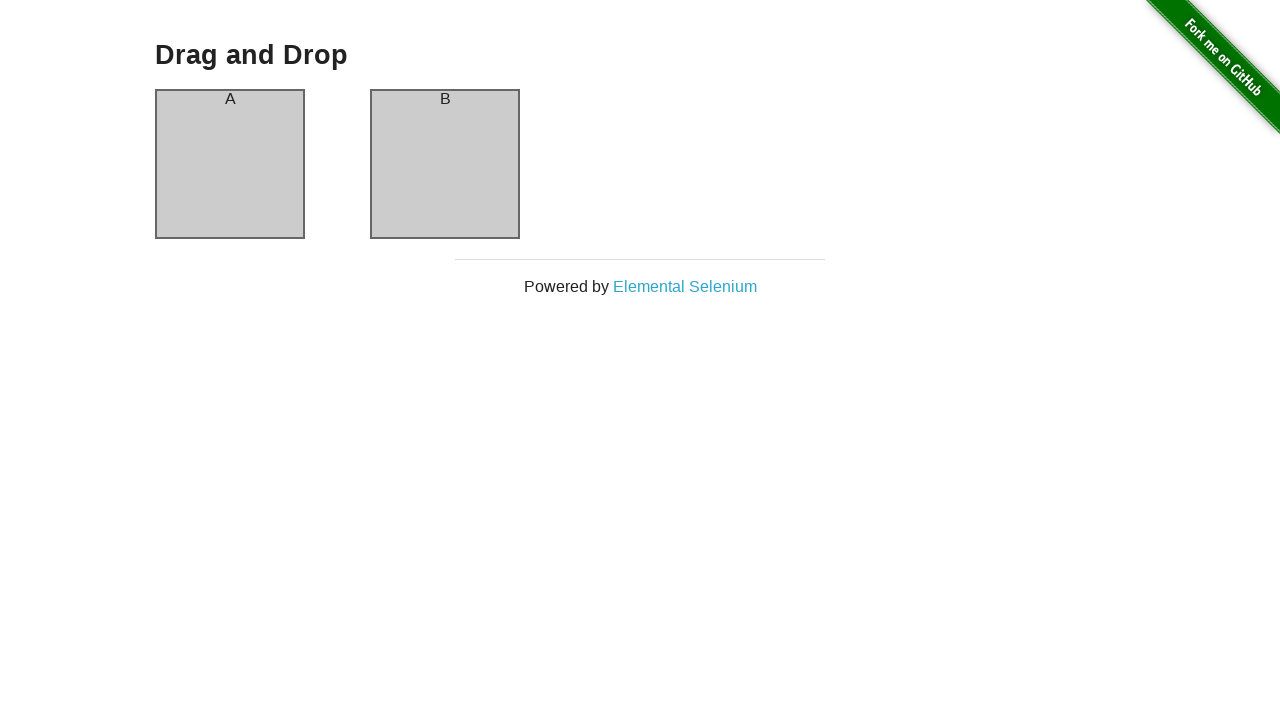

Retrieved bounding box for target column B
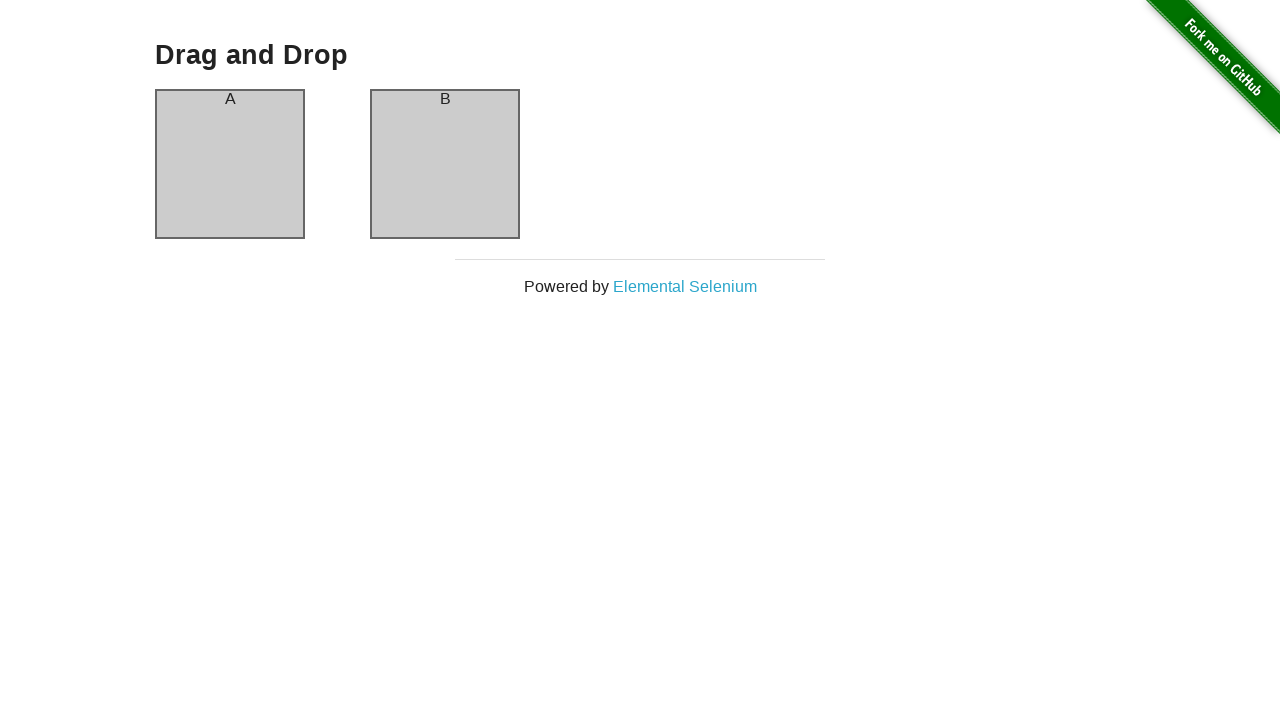

Moved mouse to center of column A at (230, 164)
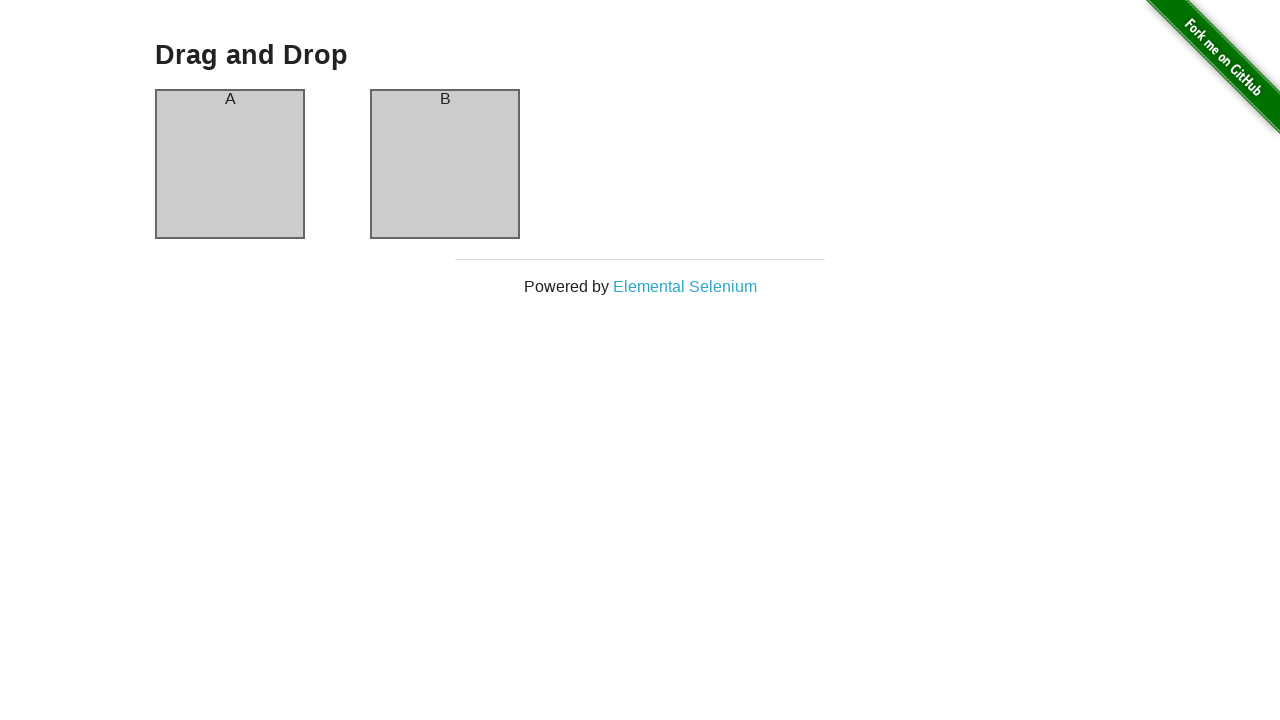

Pressed and held mouse button on column A at (230, 164)
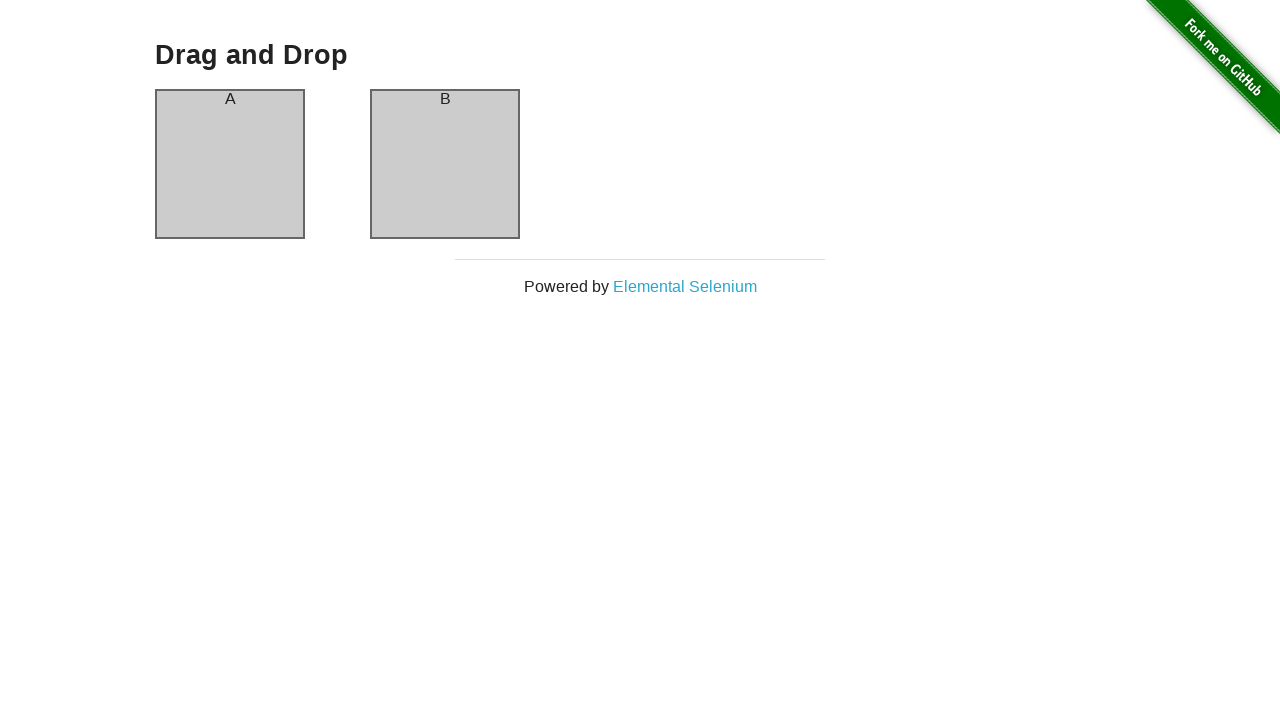

Dragged mouse to center of column B at (445, 164)
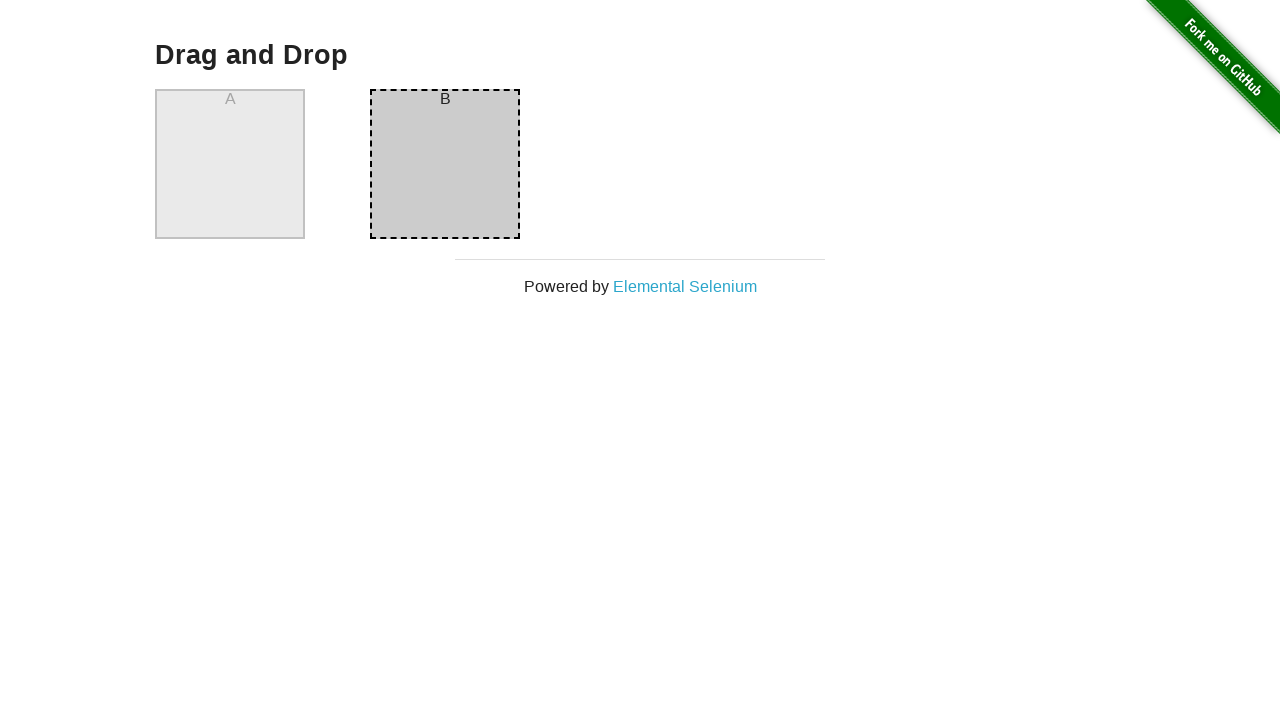

Released mouse button to complete drag and drop at (445, 164)
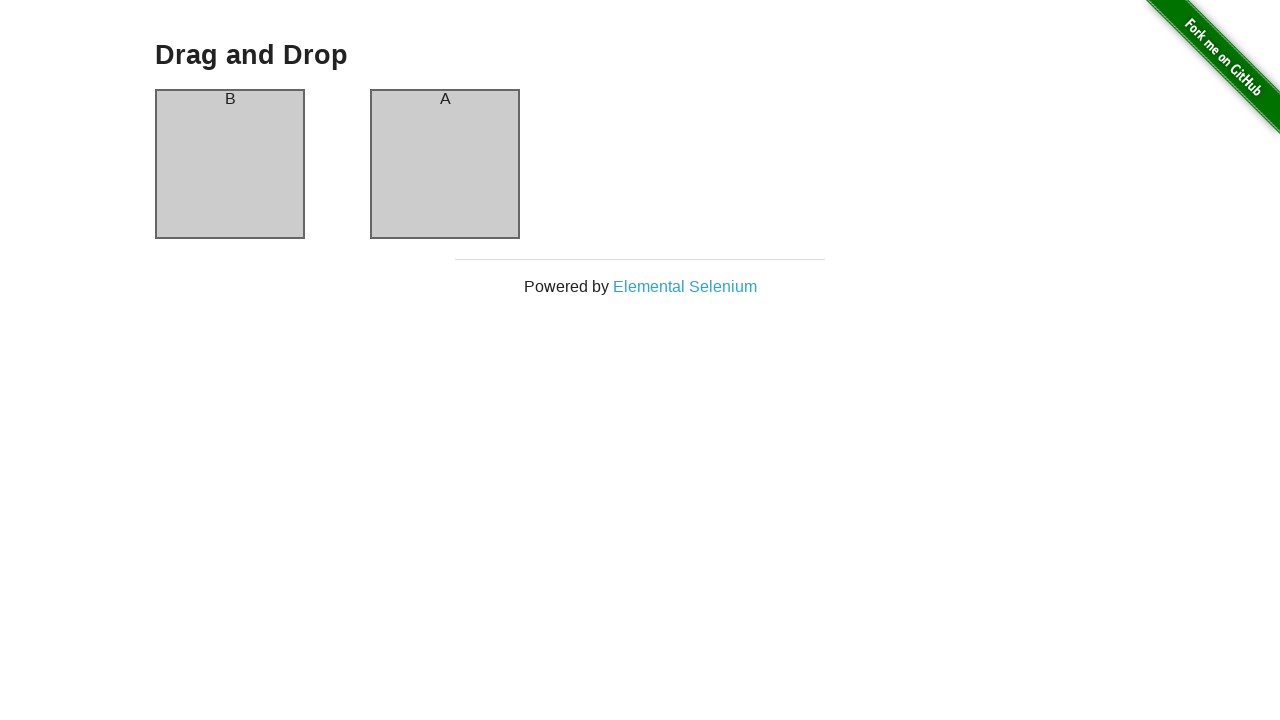

Verified column A now contains content 'B' (swap successful)
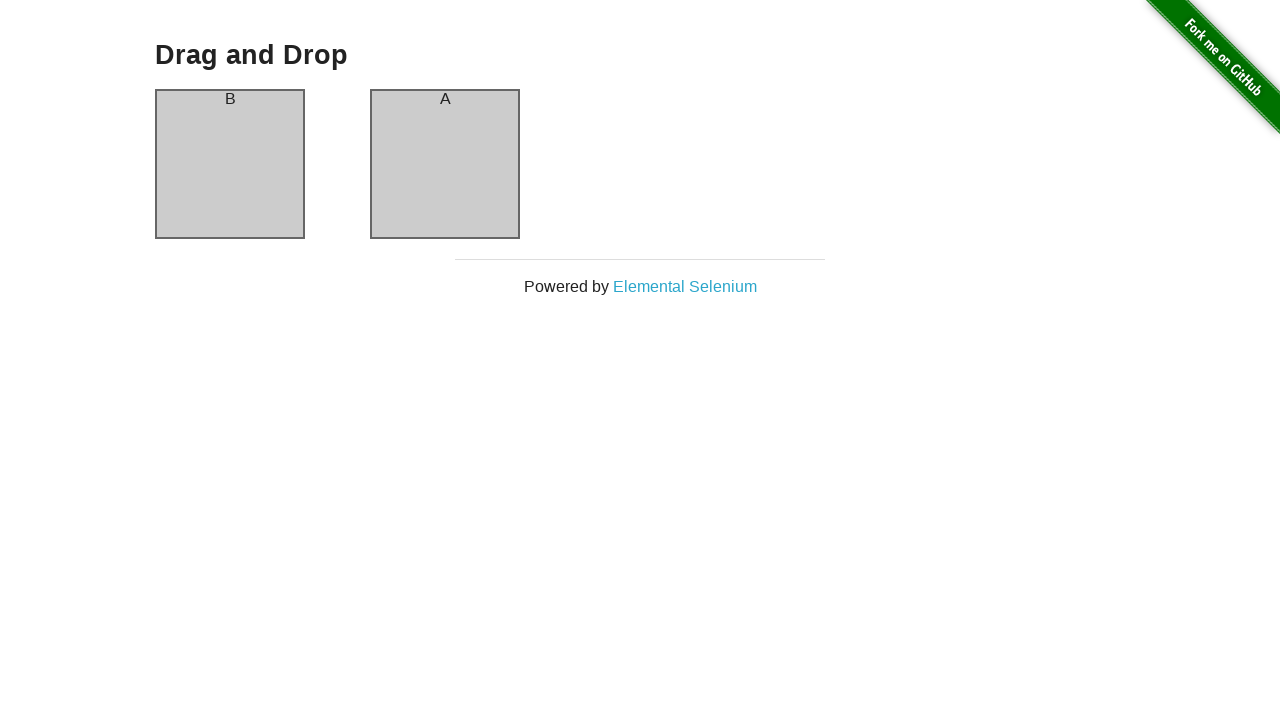

Verified column B now contains content 'A' (swap complete)
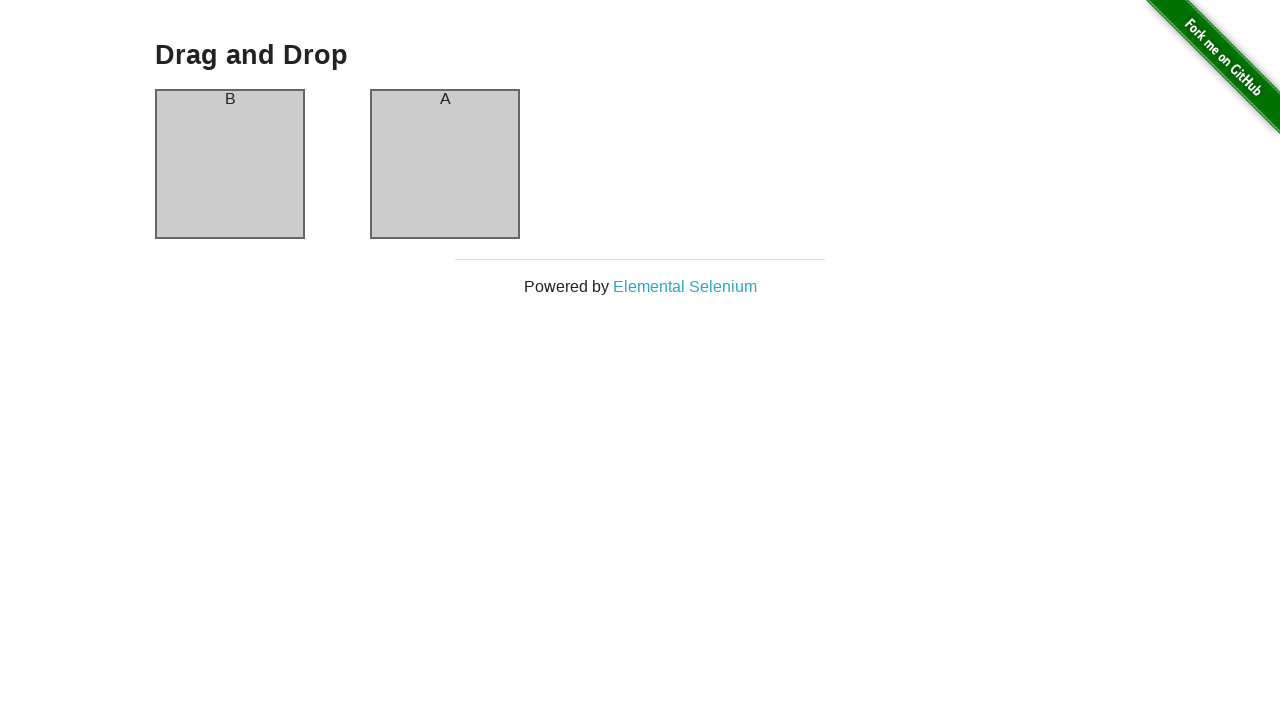

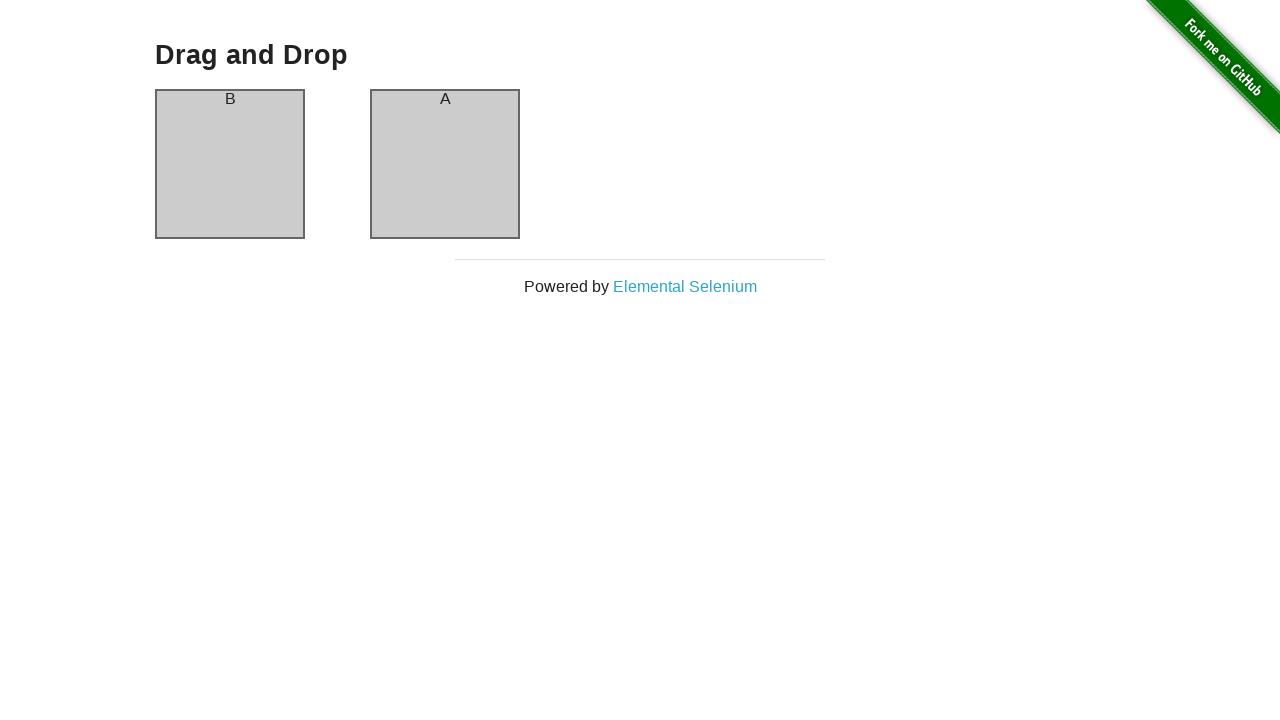